Tests basic browser navigation actions including page refresh, clicking a link, navigating back and forward through browser history on a training academy website.

Starting URL: https://training.rcvacademy.com/

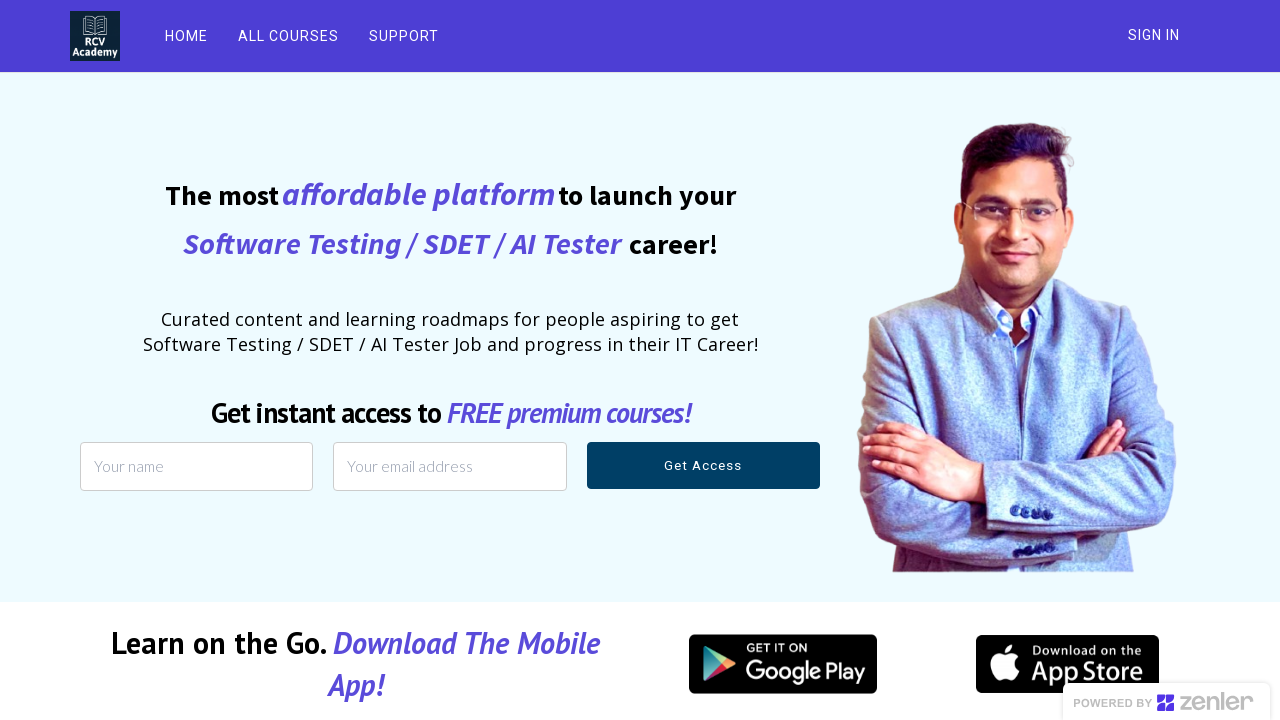

Reloaded the RCV Academy training page
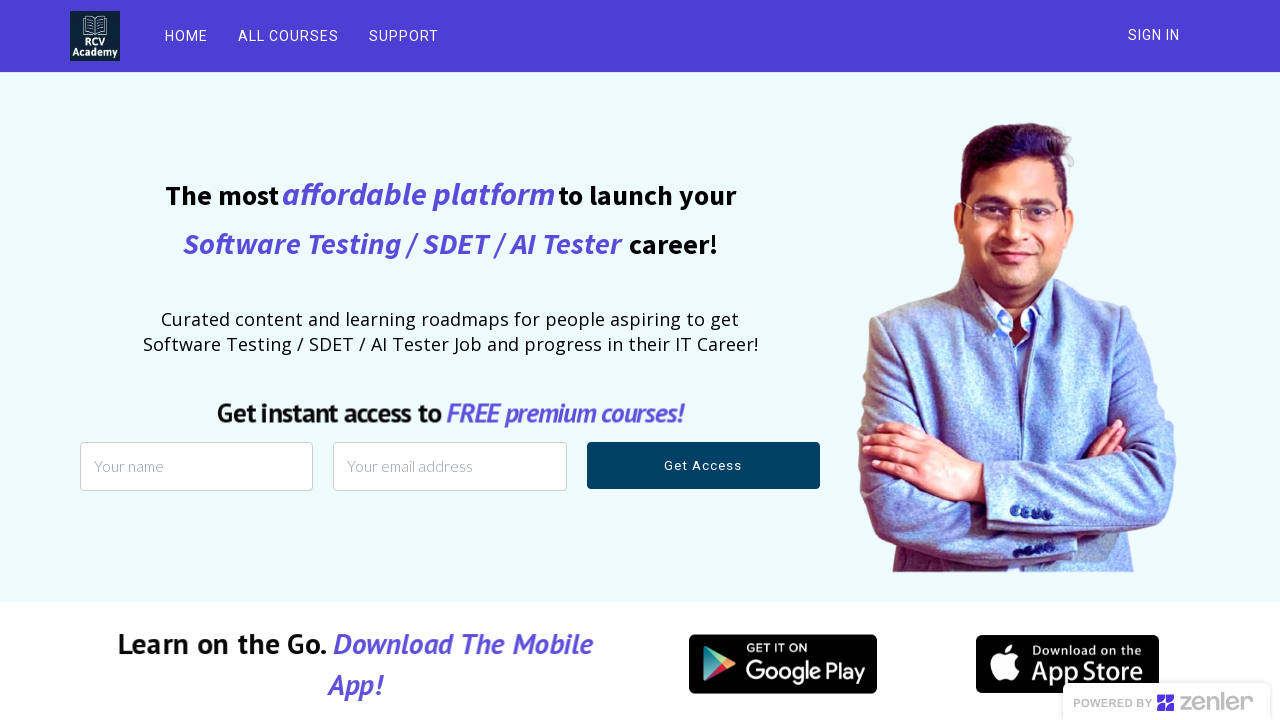

Clicked on 'ALL COURSES' link at (288, 36) on text=ALL COURSES
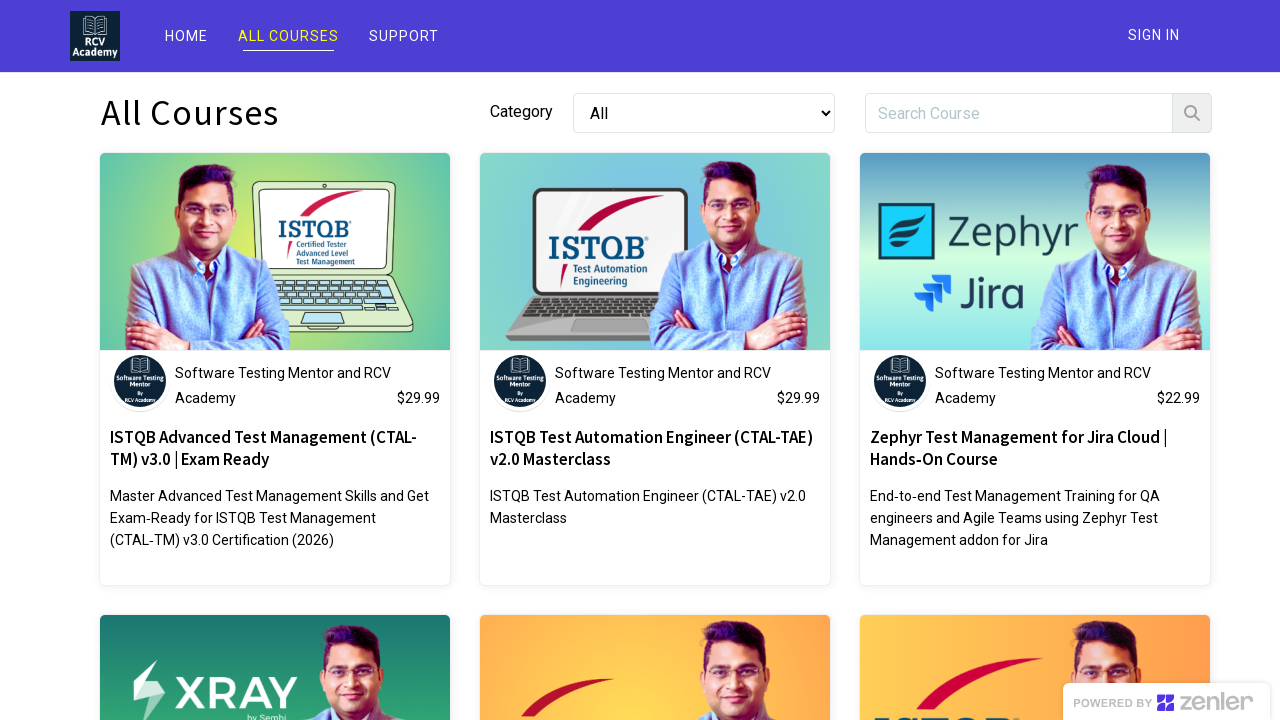

Navigated back to previous page in browser history
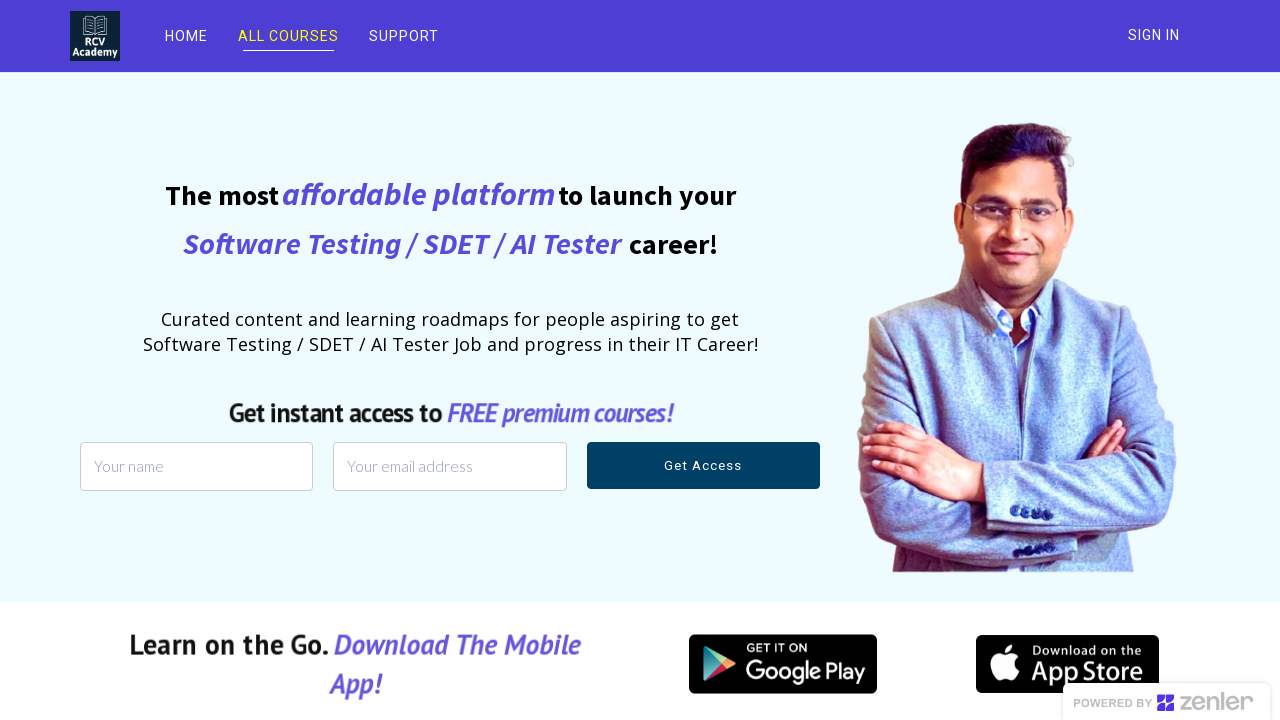

Navigated forward to next page in browser history
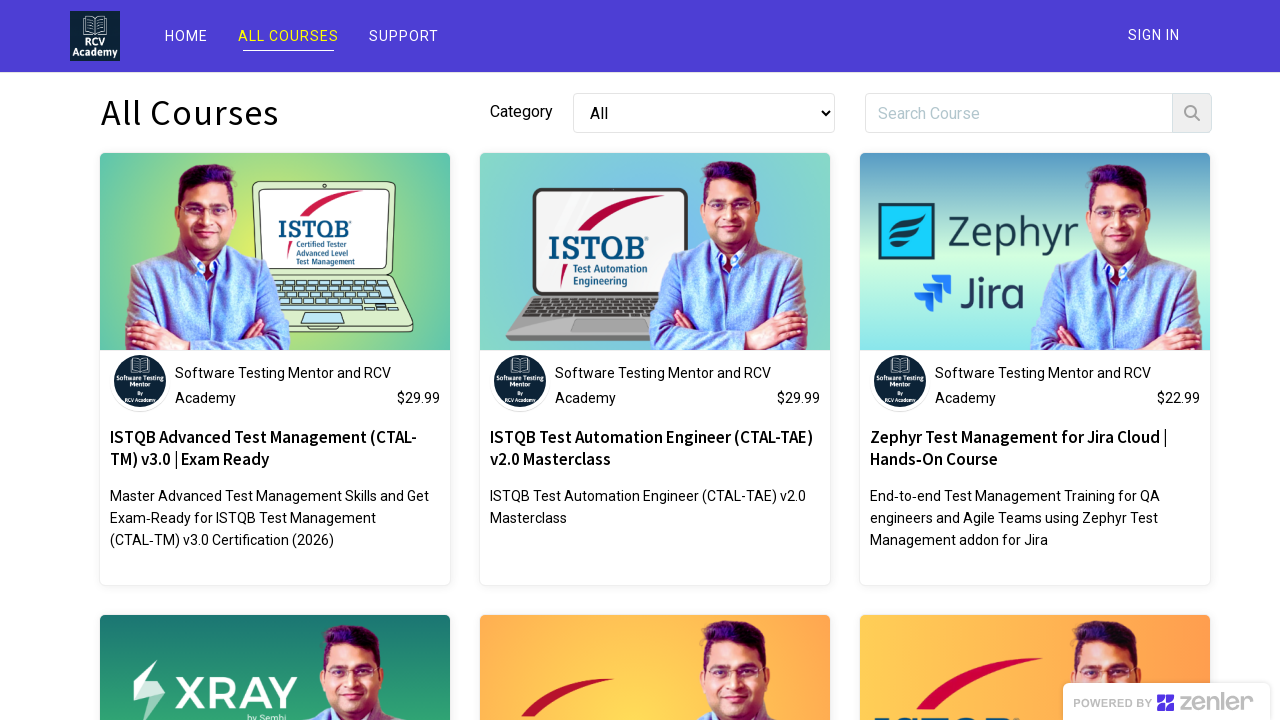

Waited for page to reach networkidle load state
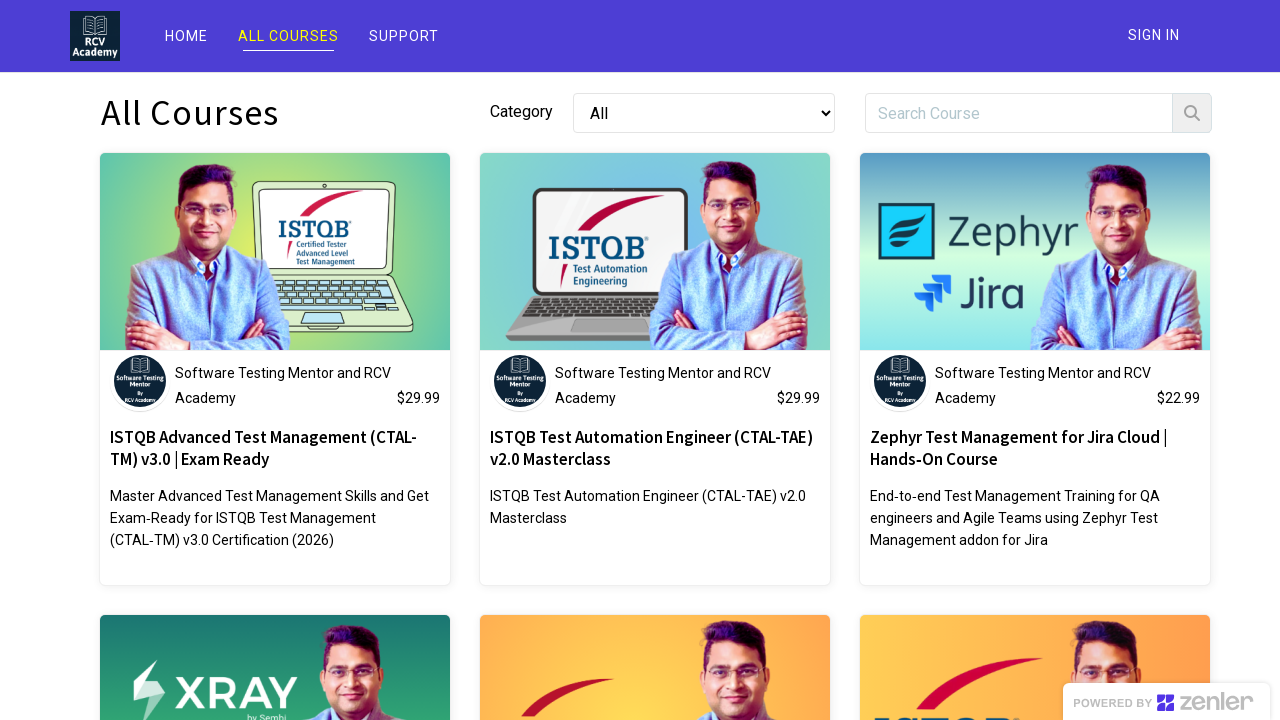

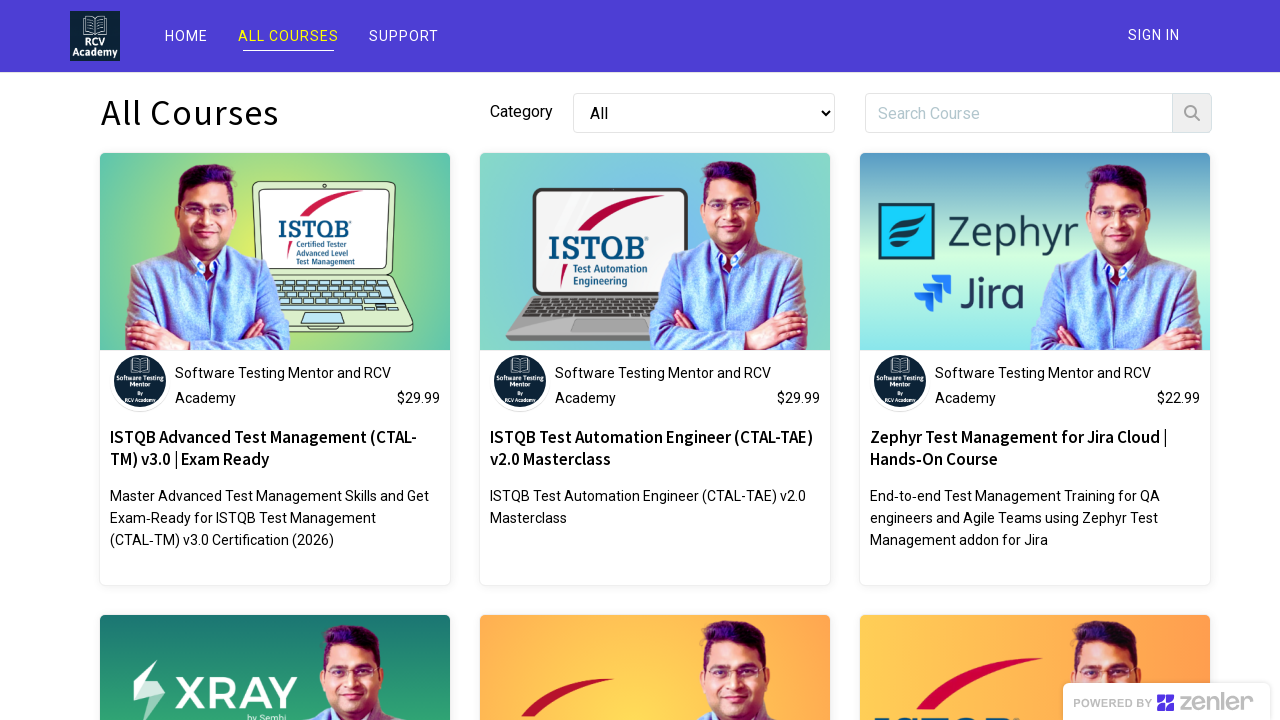